Tests JavaScript alert handling by triggering three types of alerts (simple alert, confirm dialog, and prompt dialog) and interacting with each appropriately - accepting, dismissing, and entering text.

Starting URL: https://the-internet.herokuapp.com/javascript_alerts

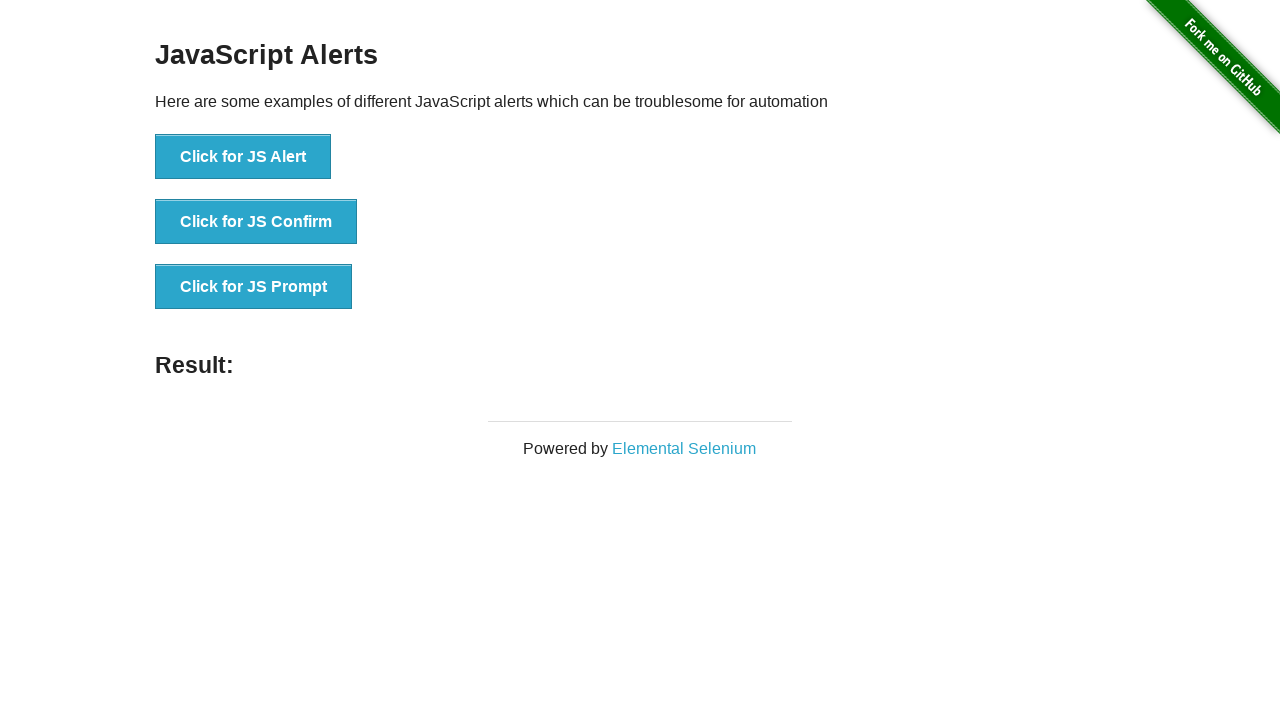

Clicked JS Alert button and accepted the alert at (243, 157) on button[onclick='jsAlert()']
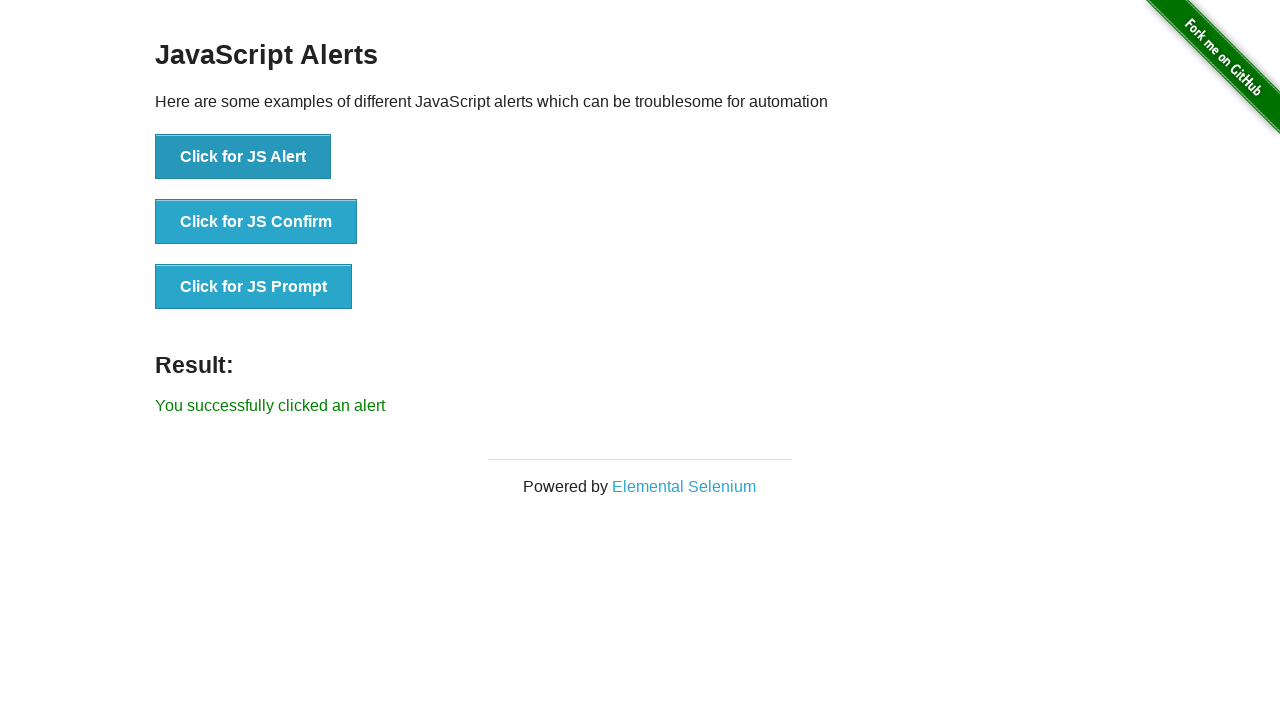

Waited for alert dialog to be handled
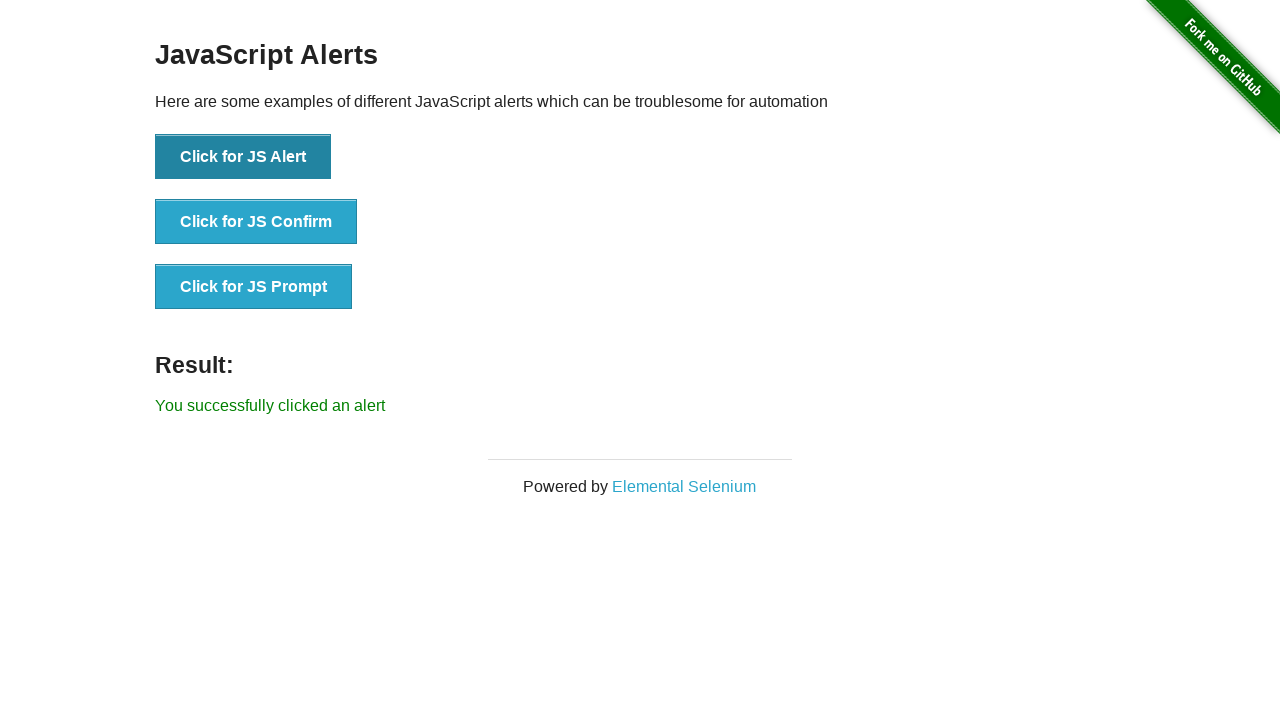

Clicked JS Confirm button and dismissed the confirmation dialog at (256, 222) on button[onclick='jsConfirm()']
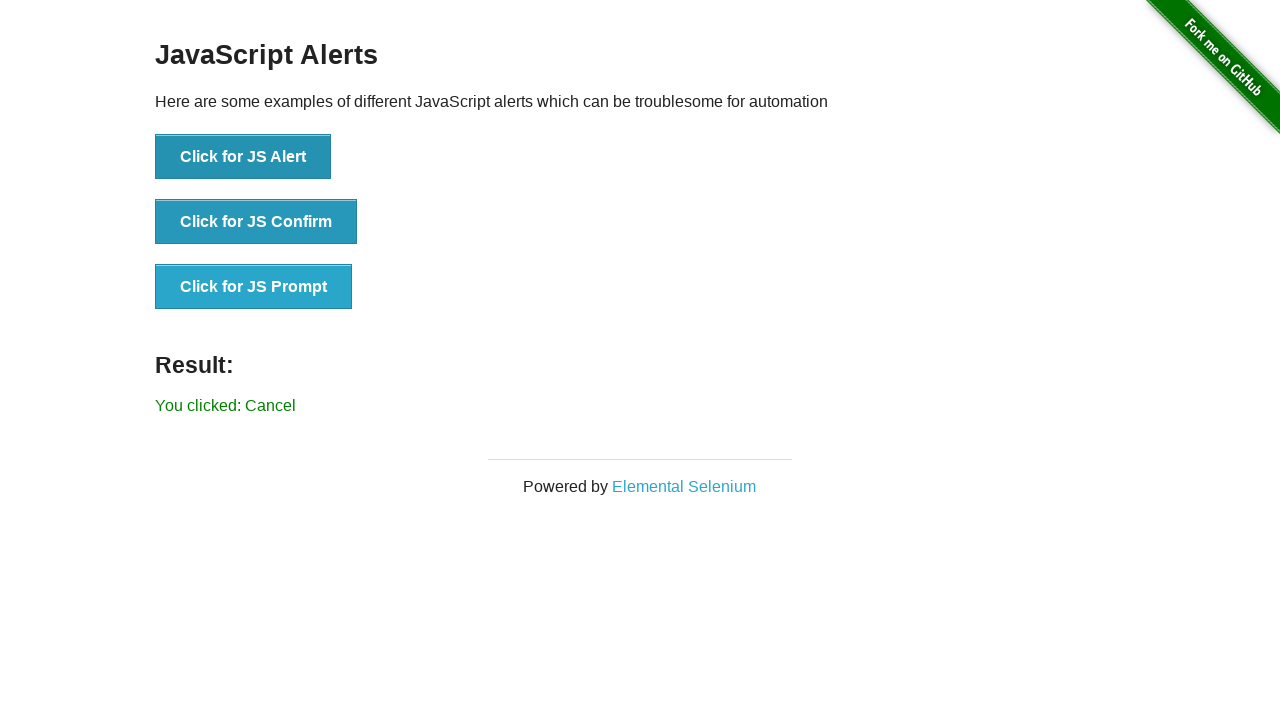

Waited for confirm dialog to be handled
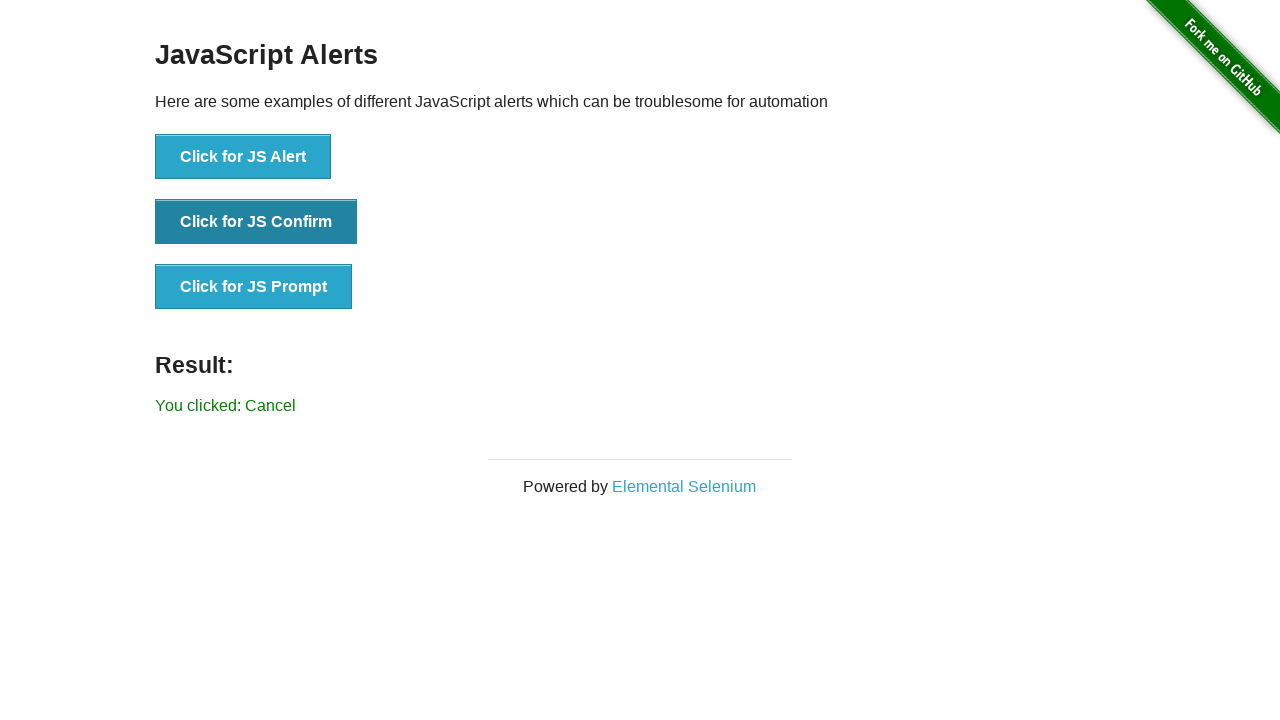

Clicked JS Prompt button, entered 'Test Text', and accepted the prompt at (254, 287) on button[onclick='jsPrompt()']
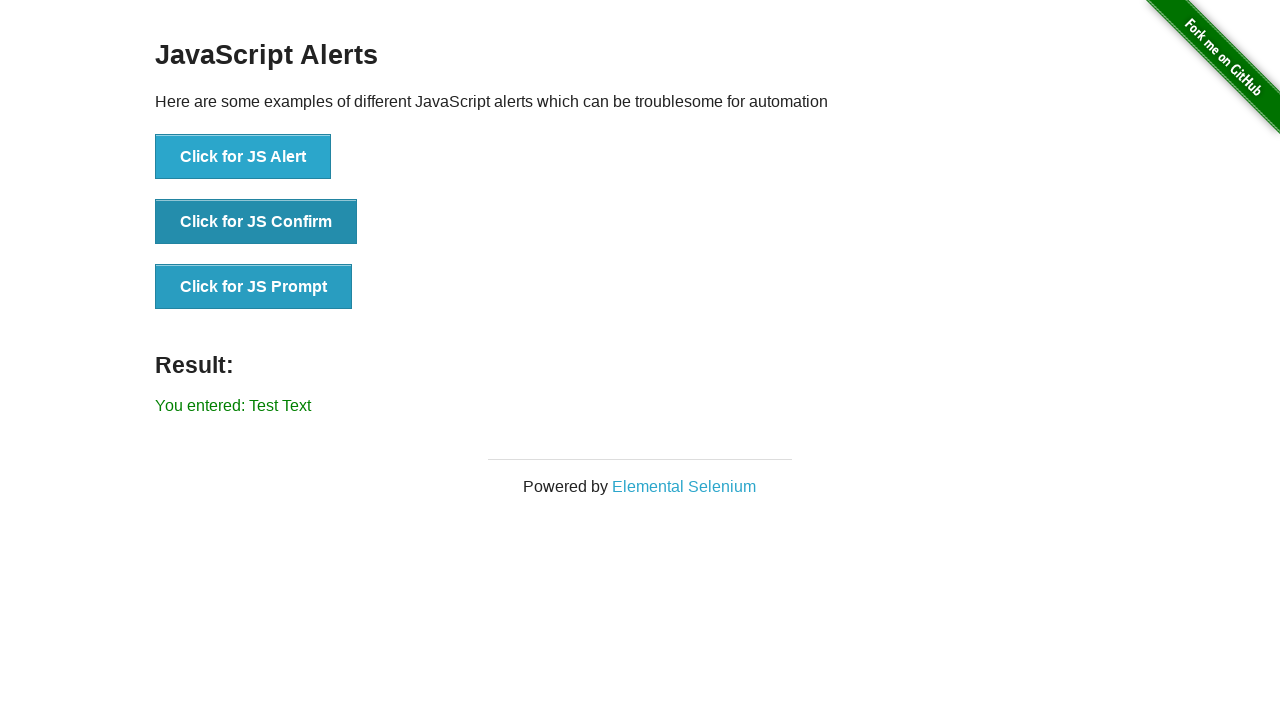

Waited for prompt dialog to be handled
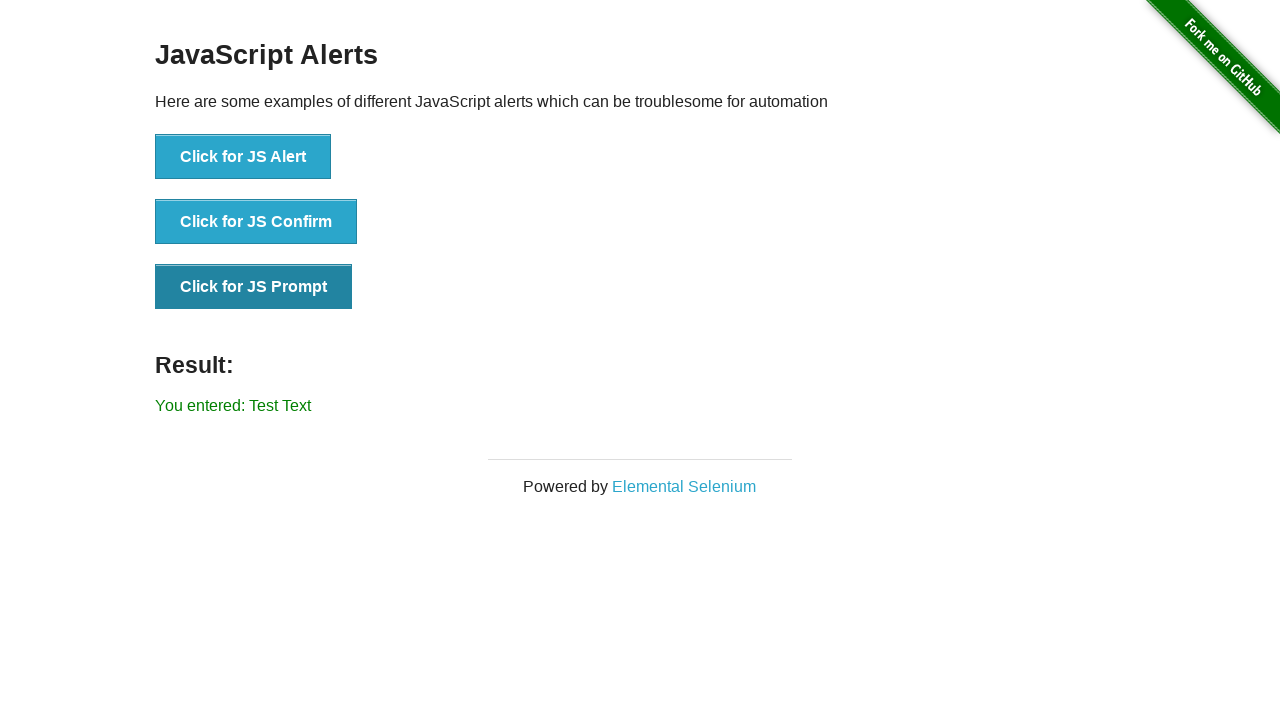

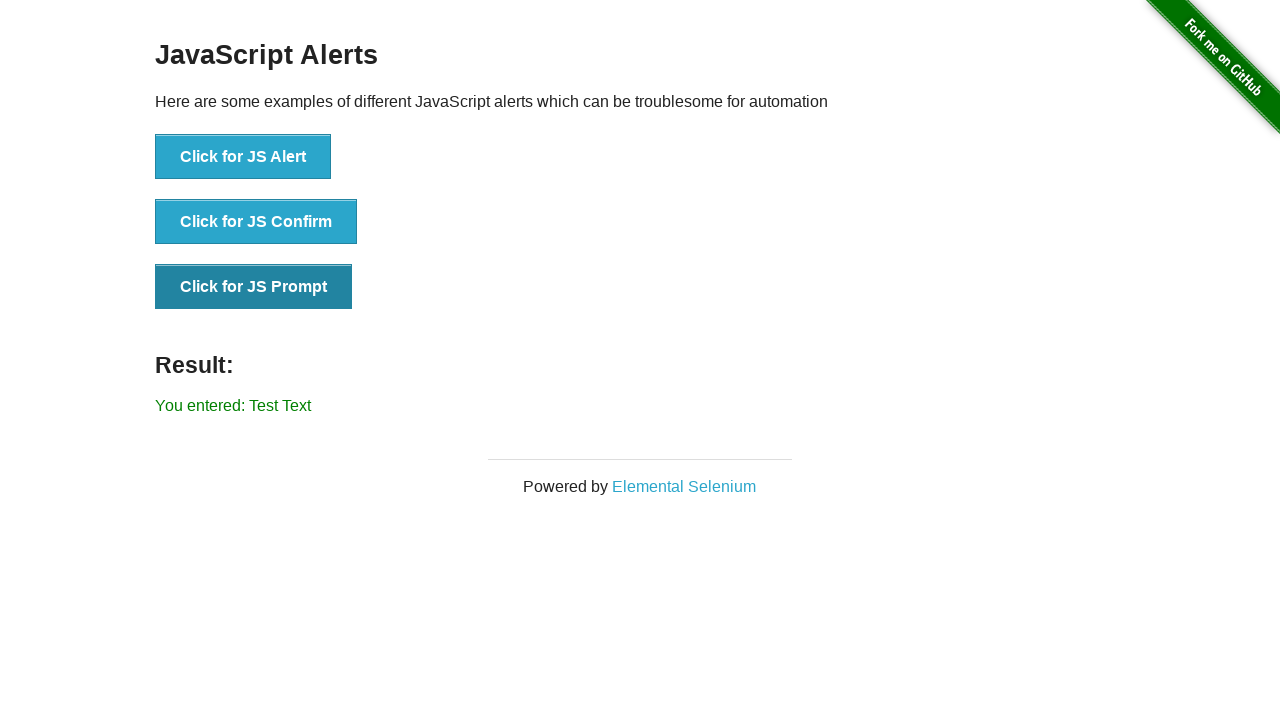